Tests interaction with shadow DOM elements by focusing on an input field and entering text in the next field using keyboard navigation

Starting URL: https://selectorshub.com/xpath-practice-page/

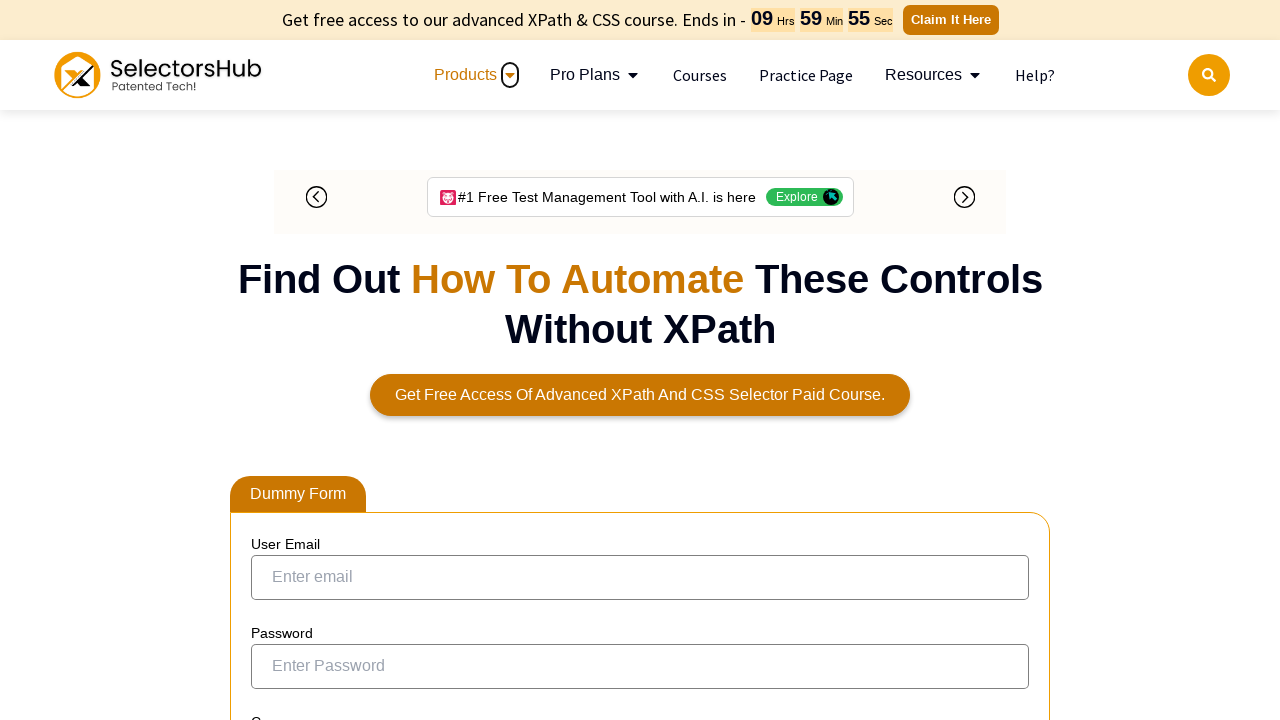

Clicked on userPass input field to focus it at (640, 360) on #userPass
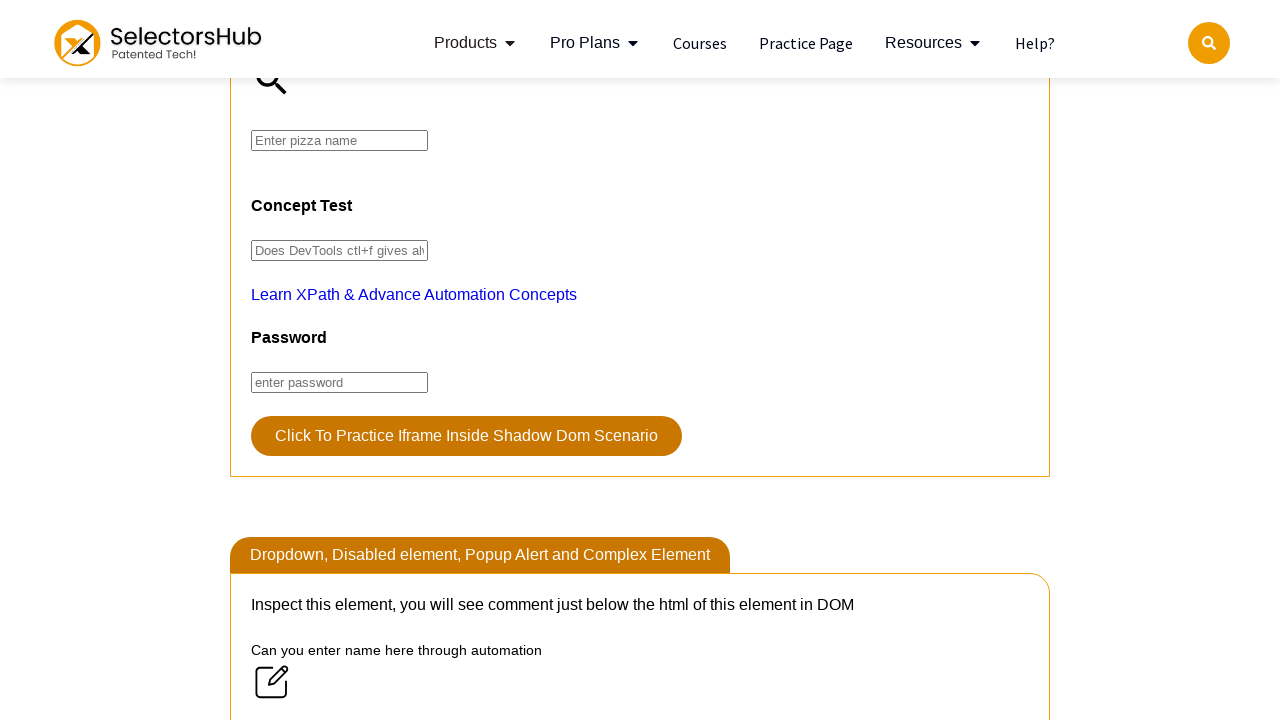

Pressed Tab key to navigate to next field
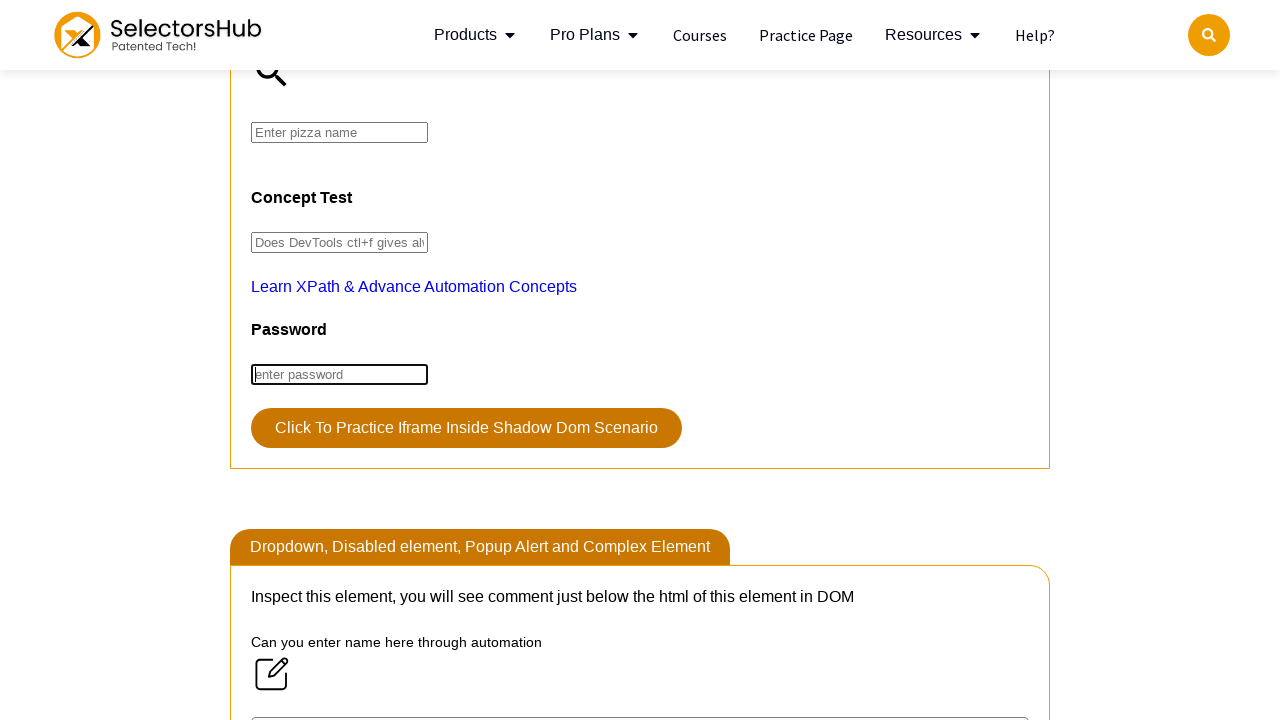

Typed 'admin@123' into the focused field
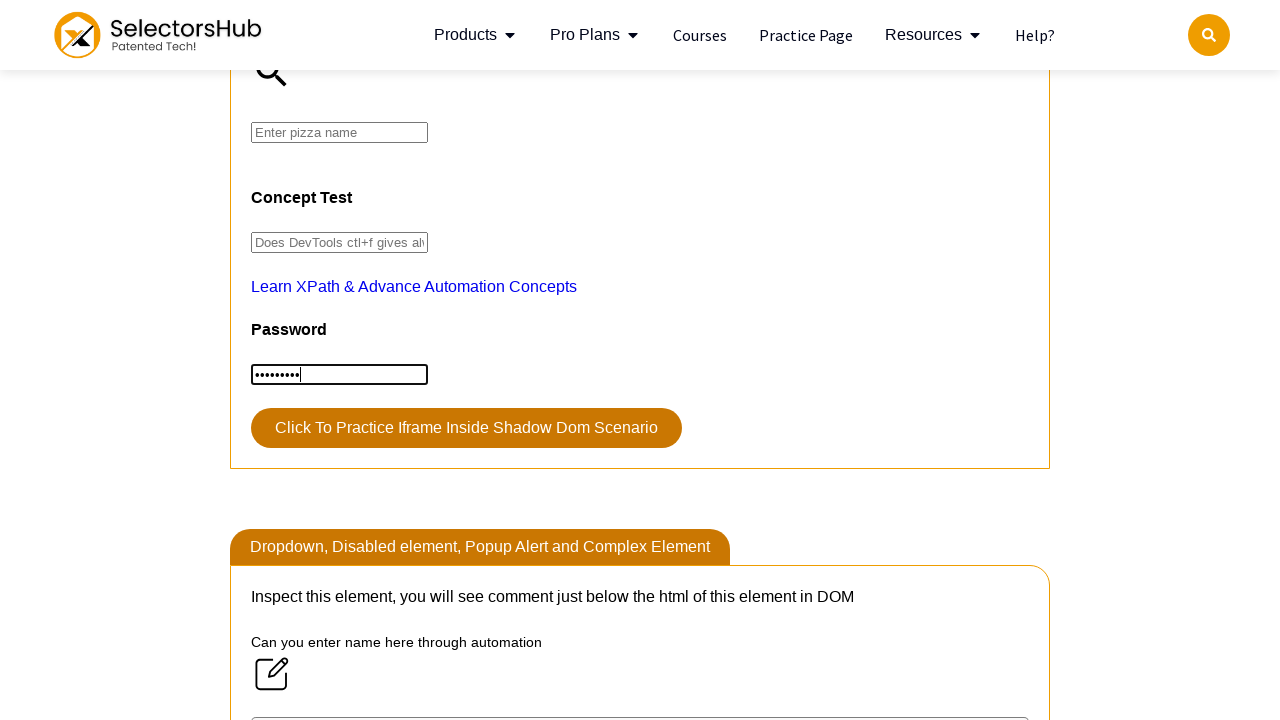

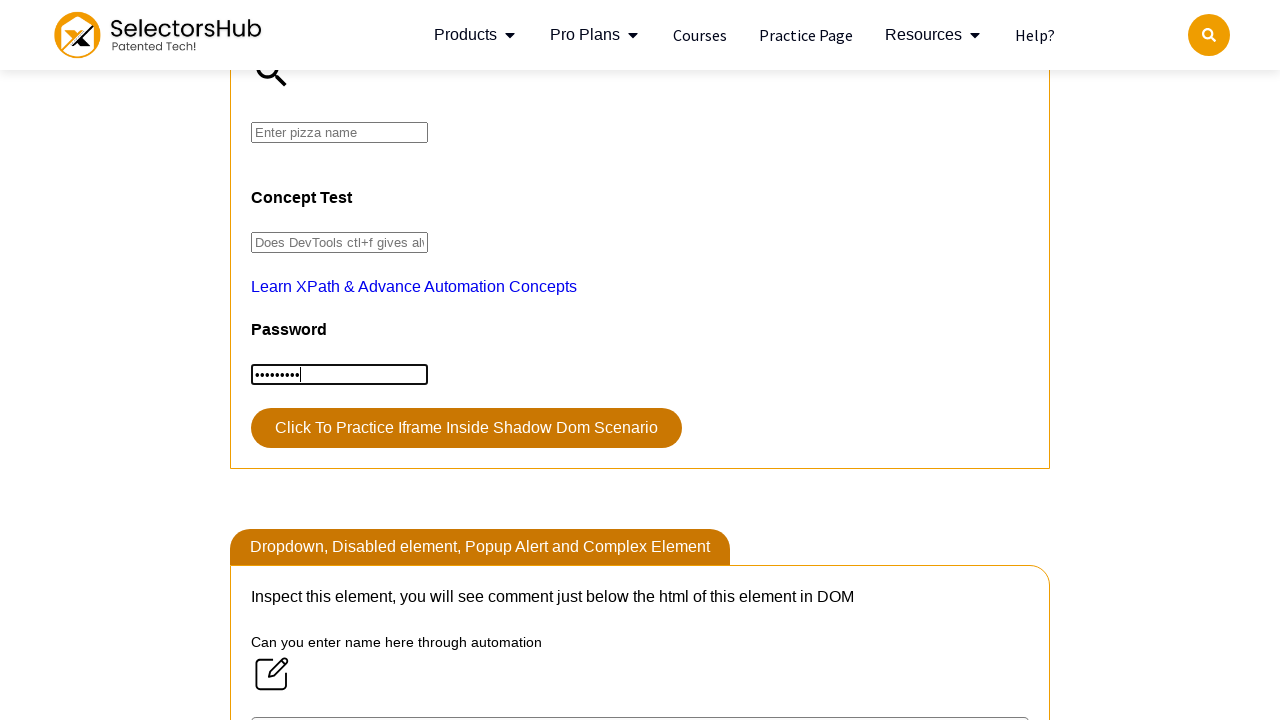